Fills out a Google Form with name, location, and phone number fields, then clicks the submit button.

Starting URL: https://forms.gle/DPieE3e9Eiu7iUTt7

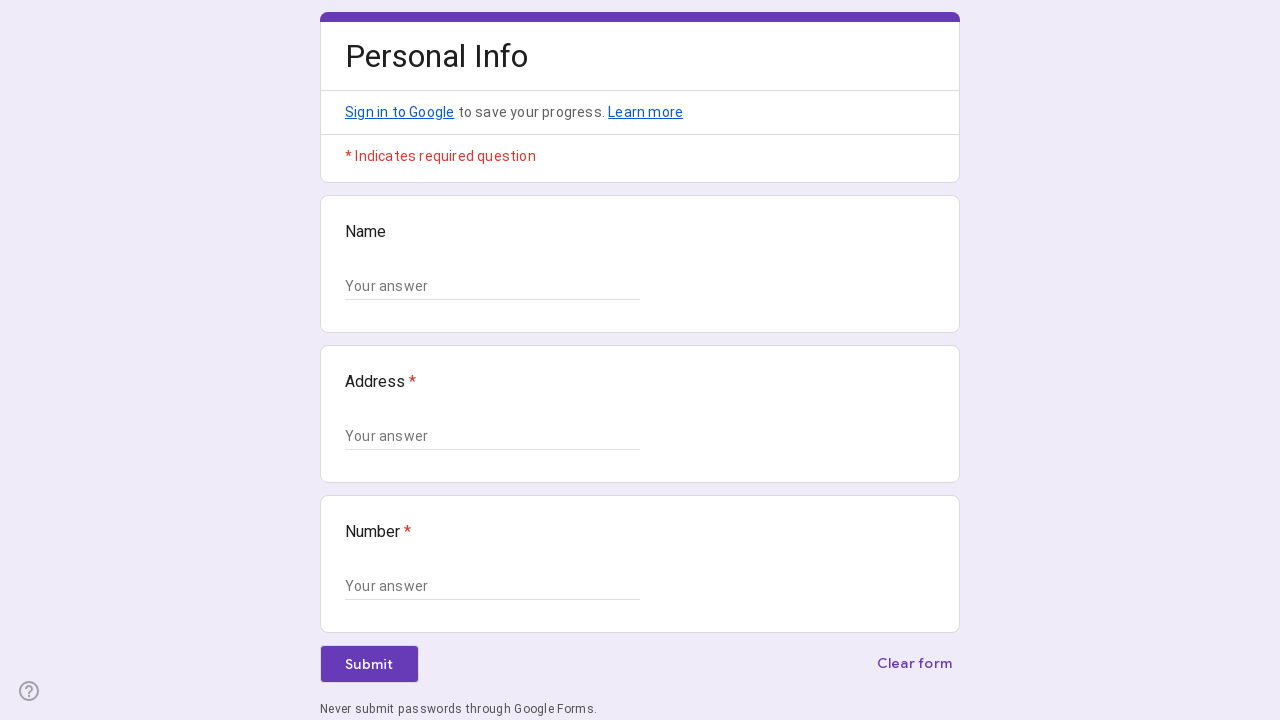

Waited for form to load - text inputs appeared
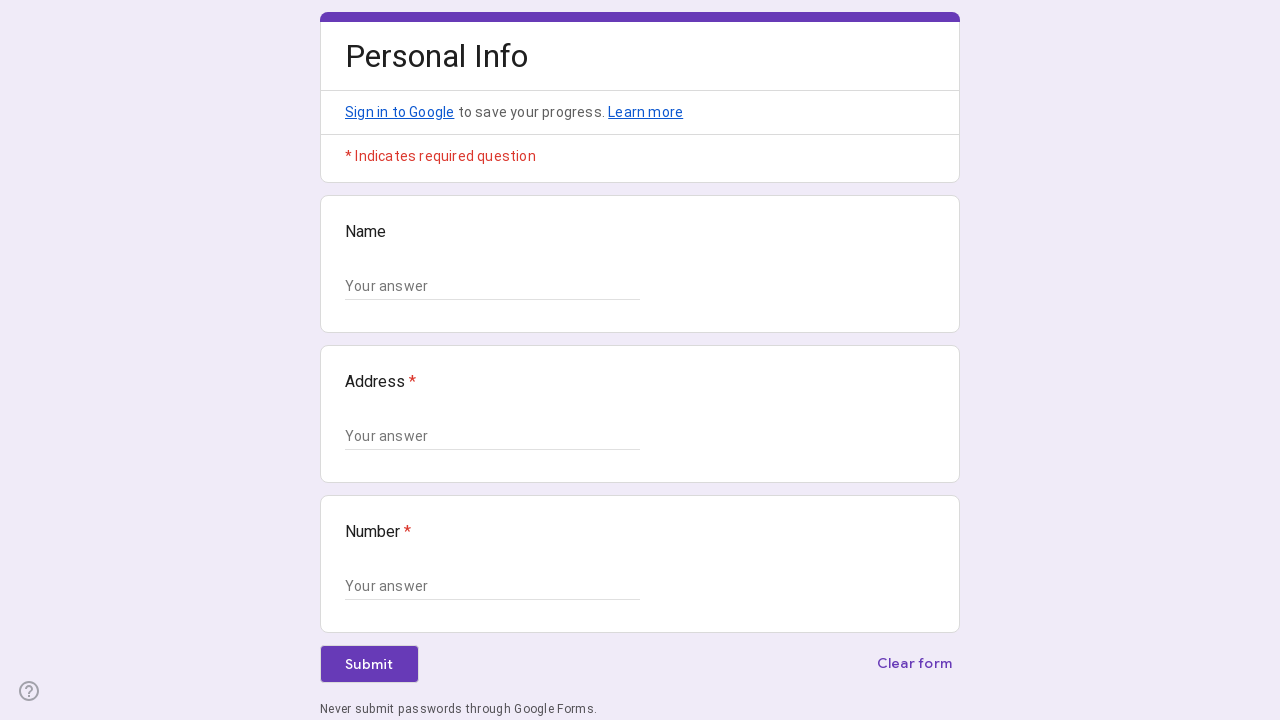

Filled name field with 'Sarah Mitchell' on #mG61Hd > div.RH5hzf.RLS9Fe > div > div.o3Dpx > div:nth-child(1) > div > div > d
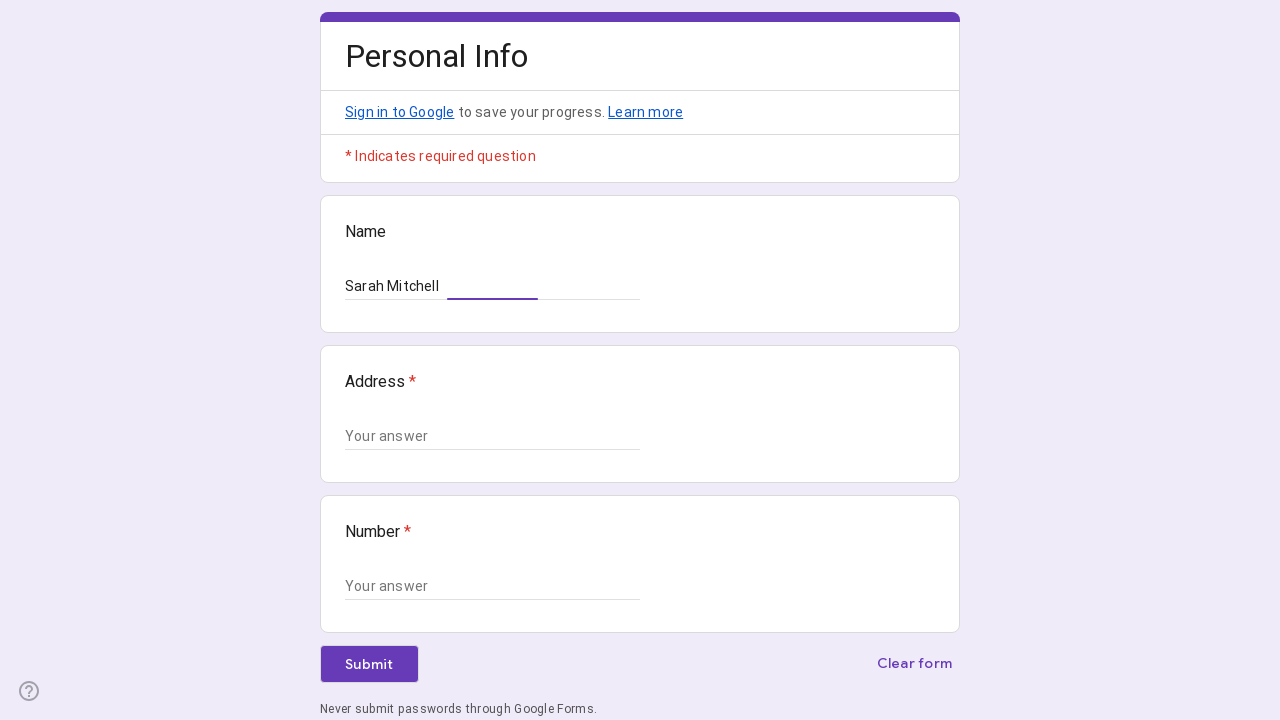

Filled location field with 'Portland' on #mG61Hd > div.RH5hzf.RLS9Fe > div > div.o3Dpx > div:nth-child(2) > div > div > d
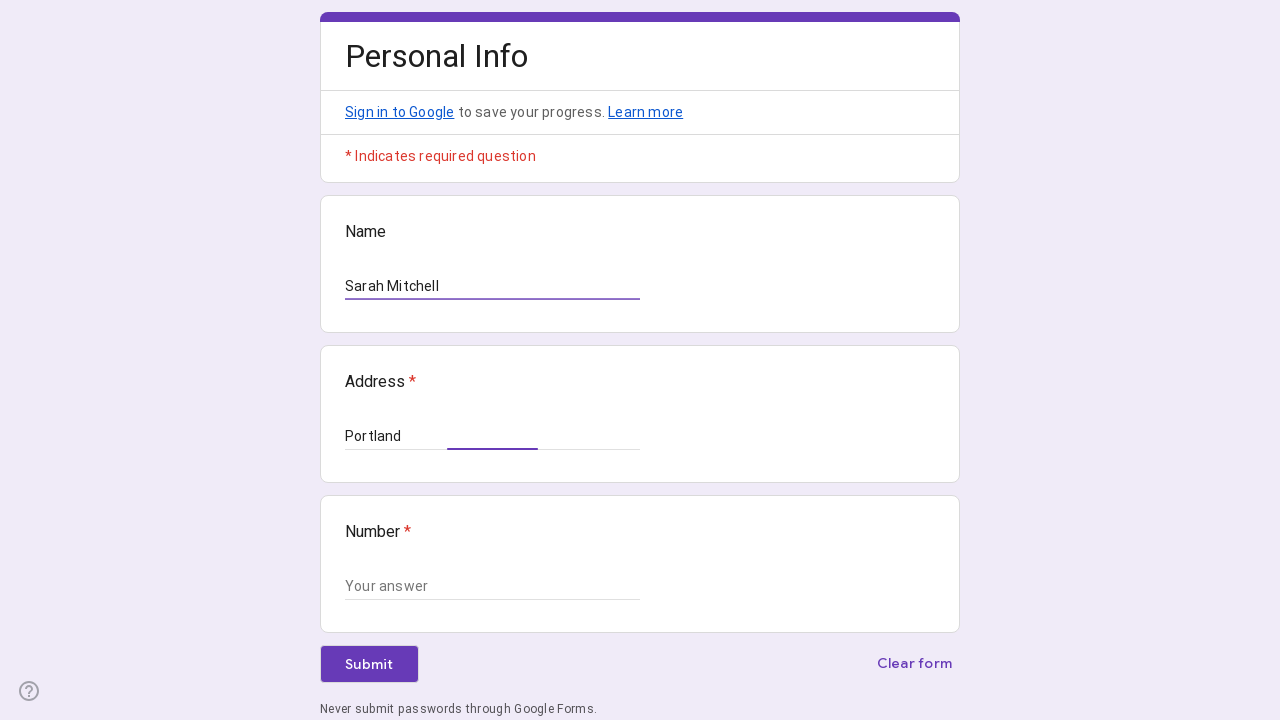

Filled phone number field with '5038274691' on #mG61Hd > div.RH5hzf.RLS9Fe > div > div.o3Dpx > div:nth-child(3) > div > div > d
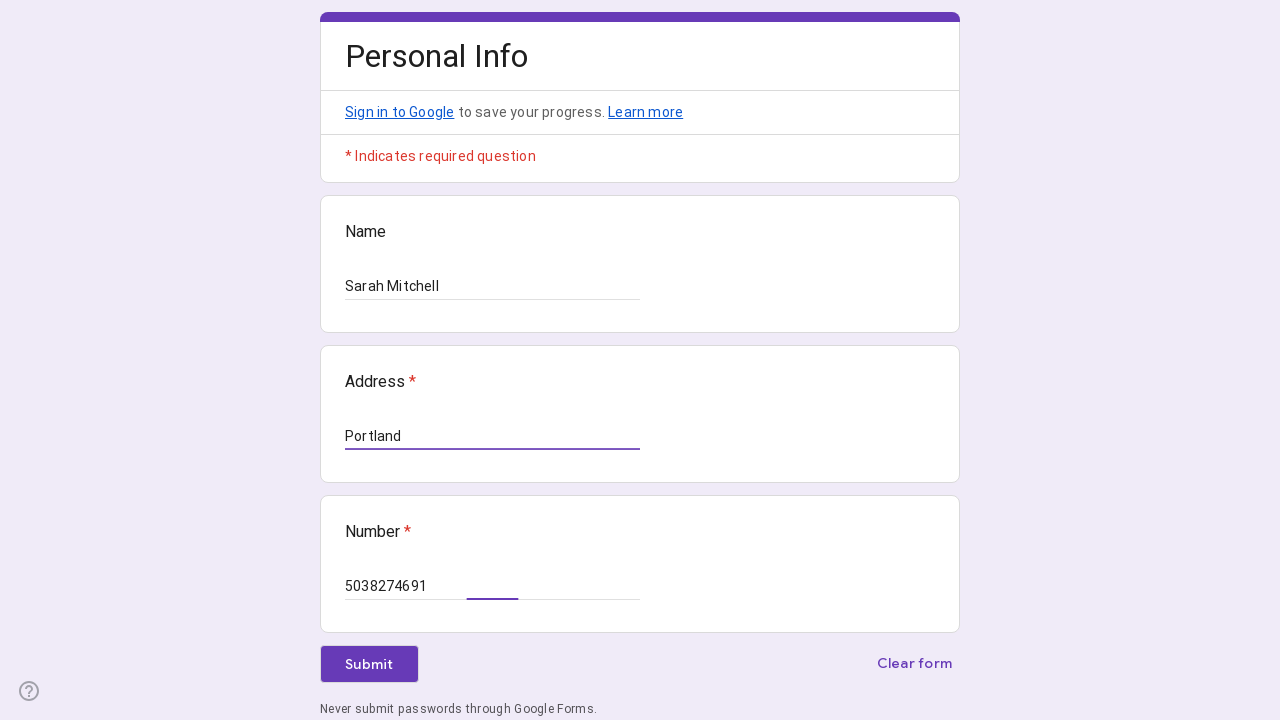

Clicked submit button to submit the form at (369, 664) on xpath=//*[@id='mG61Hd']/div[2]/div/div[3]/div[1]/div[1]/div/span/span
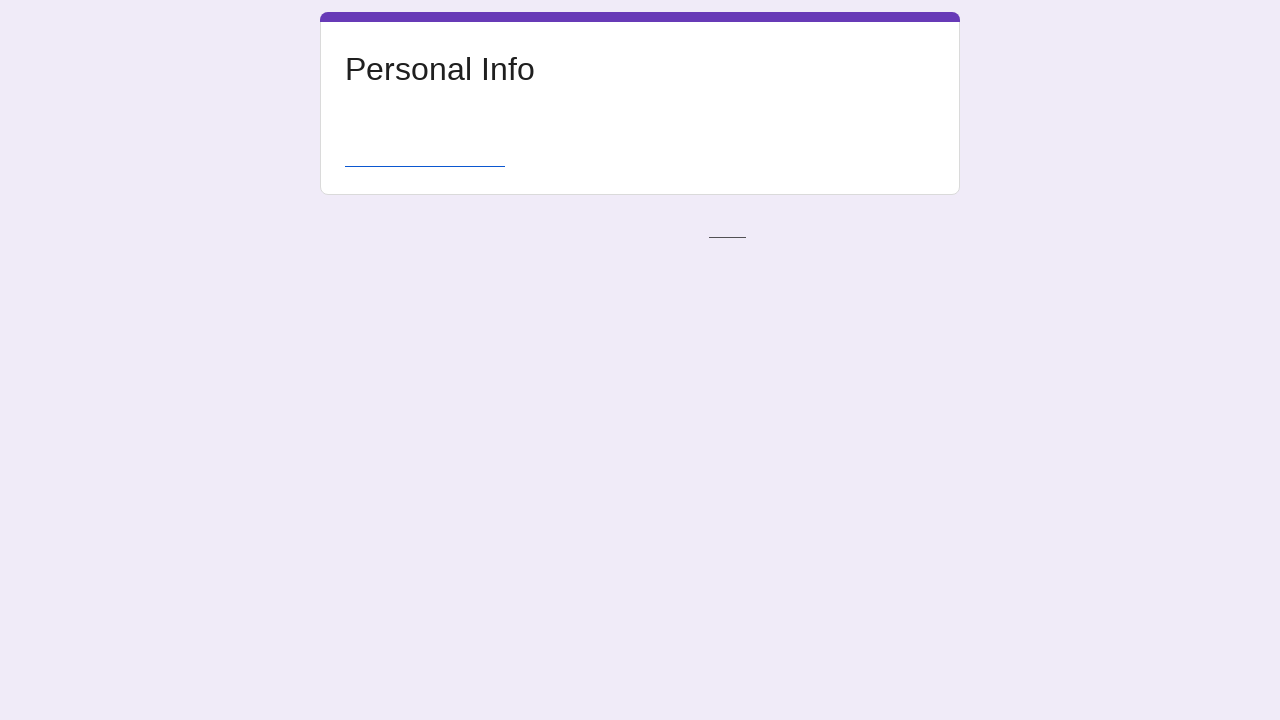

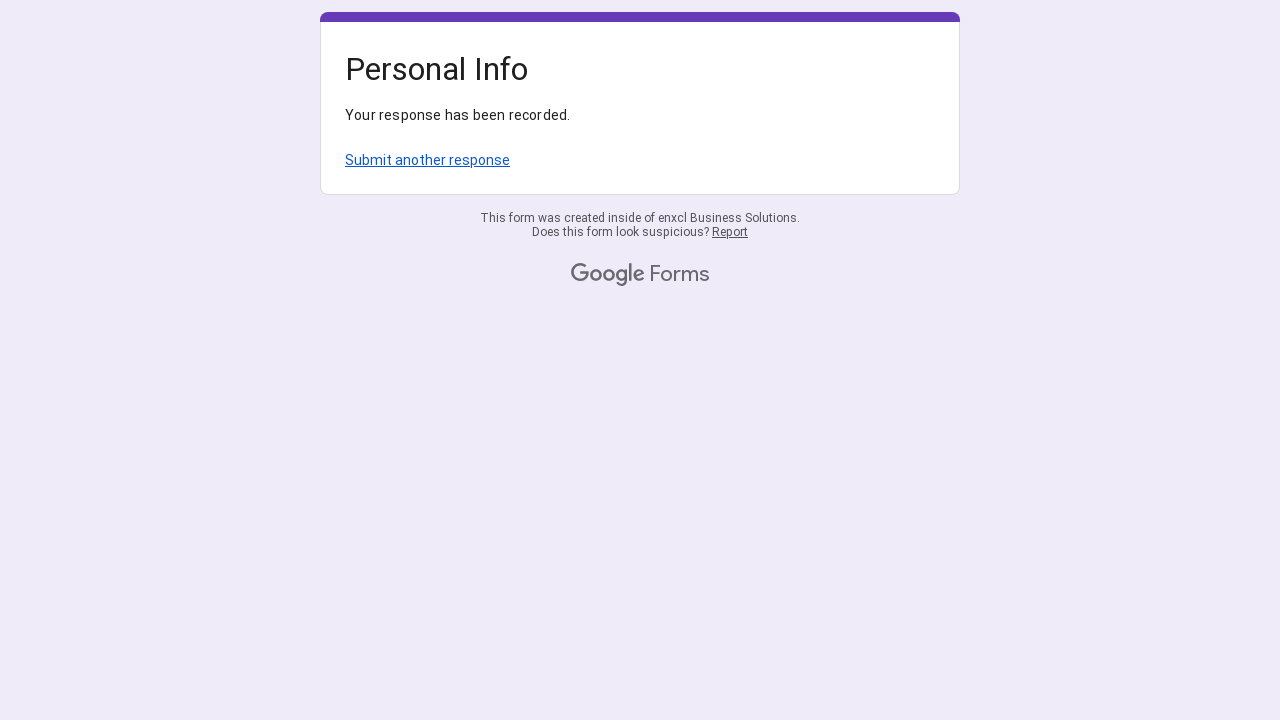